Opens the Gazprombank homepage and checks that there are no severe errors in the browser console logs.

Starting URL: https://www.gazprombank.ru/

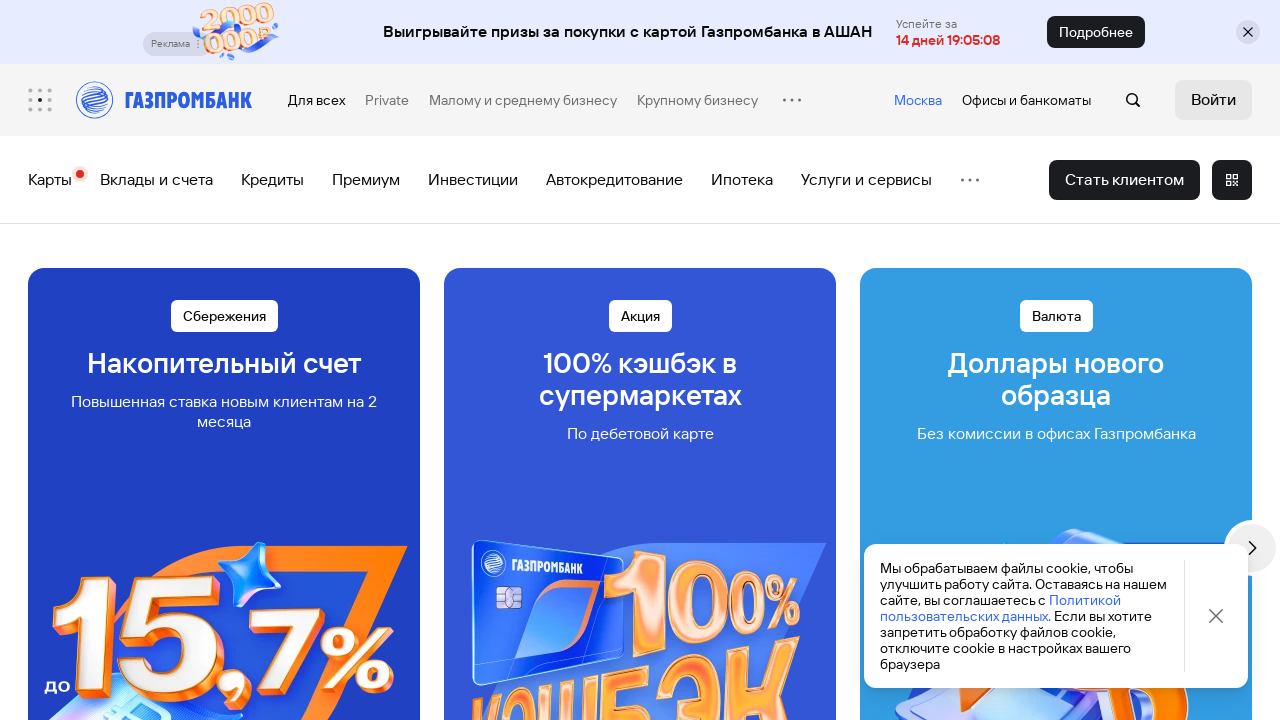

Waited for DOM content to load on Gazprombank homepage
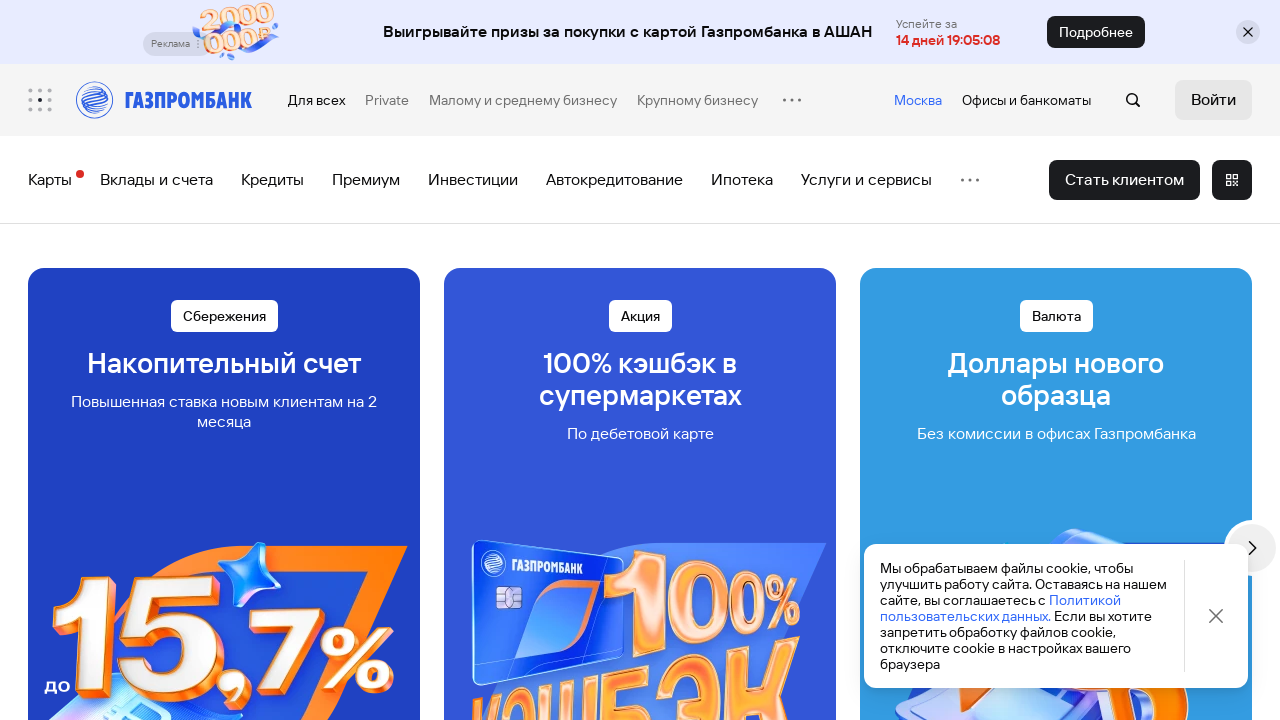

Waited for network idle state - page fully loaded
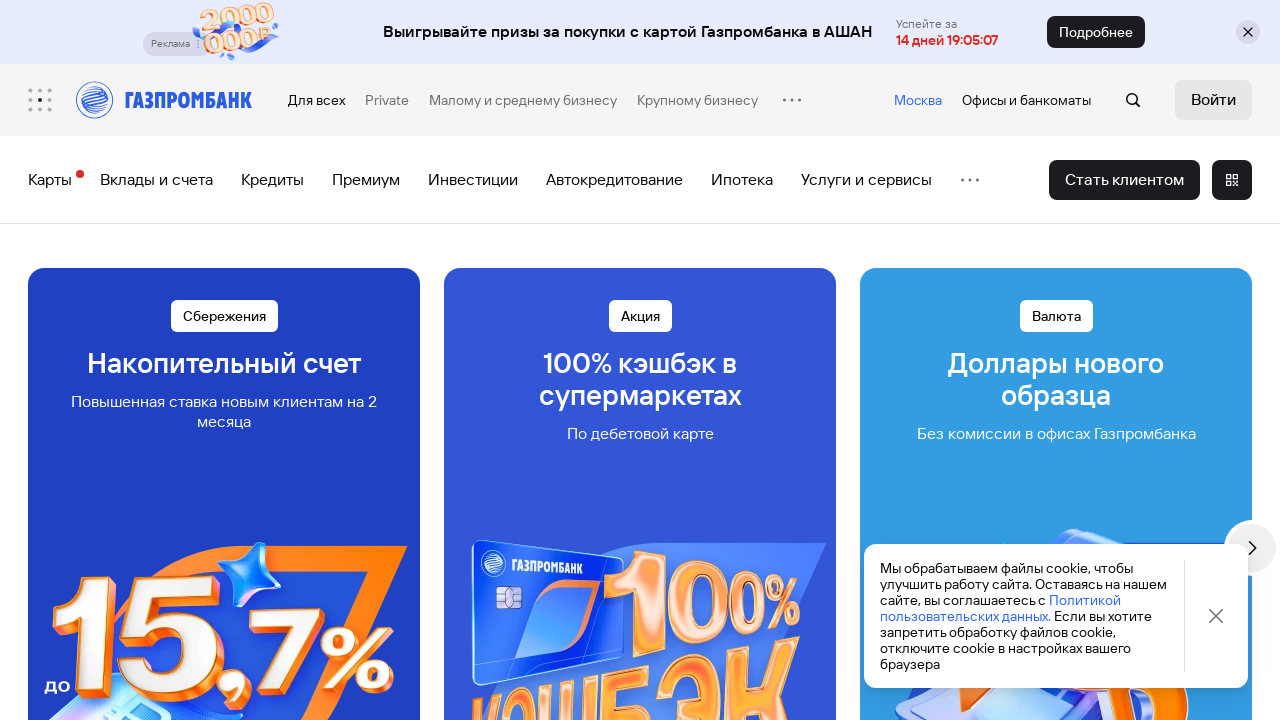

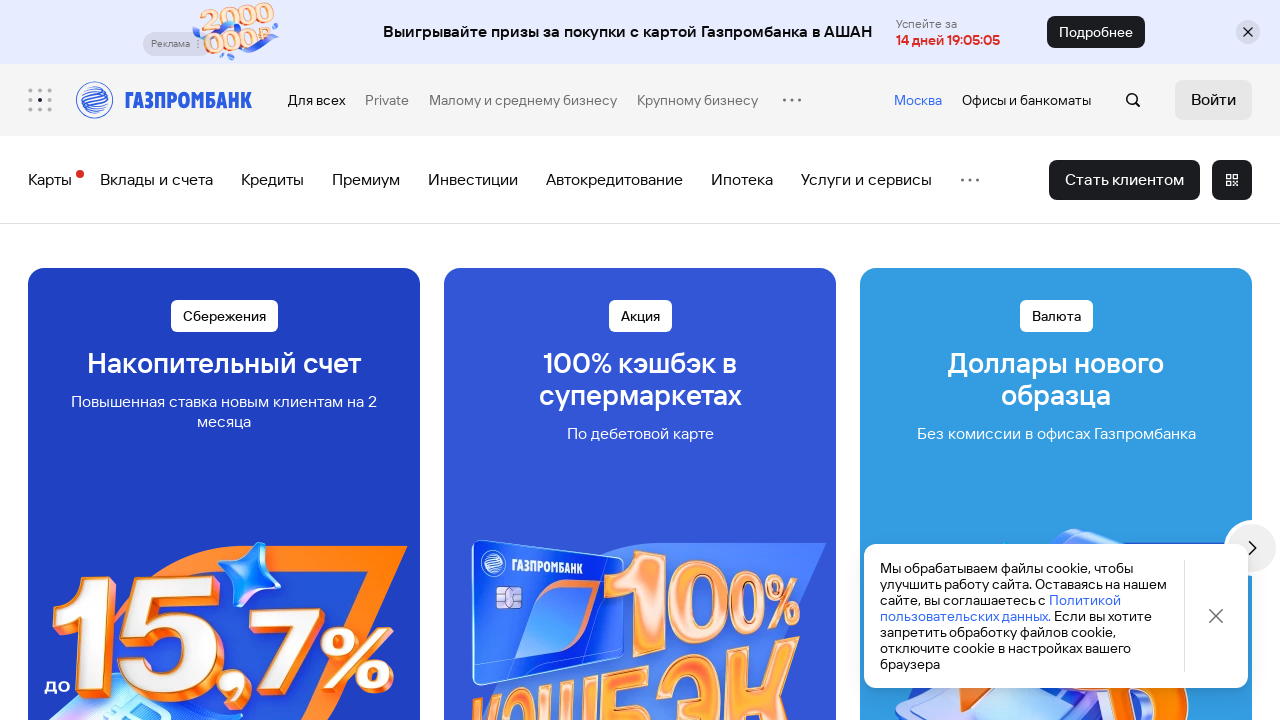